Performance test that monitors network responses to ensure no critical requests fail and main content loads properly.

Starting URL: https://pinoypetplan.com/category/grooming/

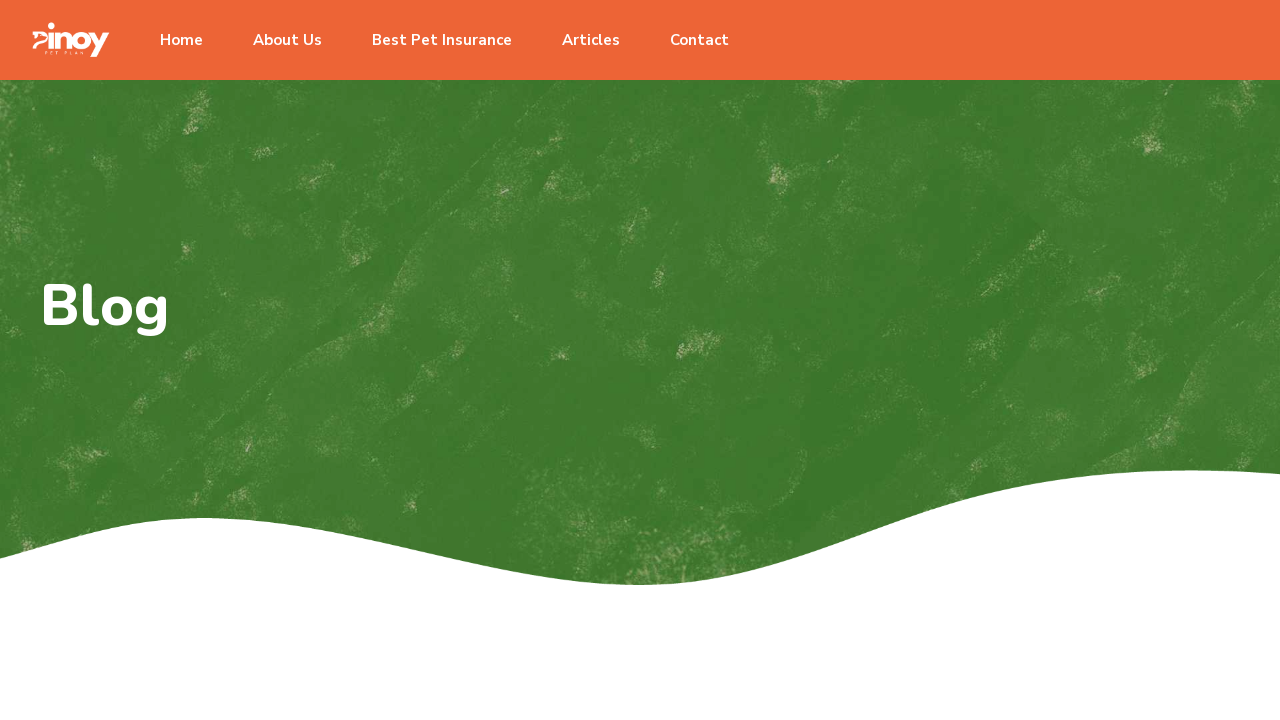

Navigated to Pinoy Pet Plan grooming category page
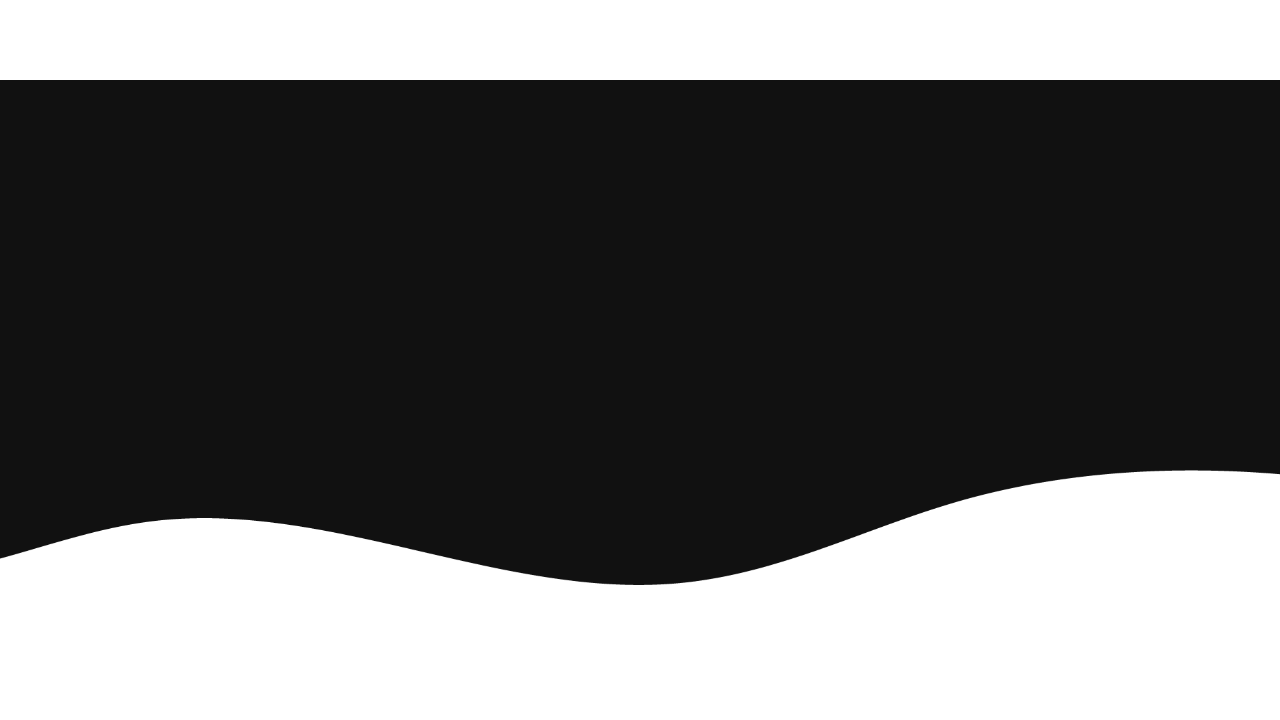

Network requests completed and page reached idle state
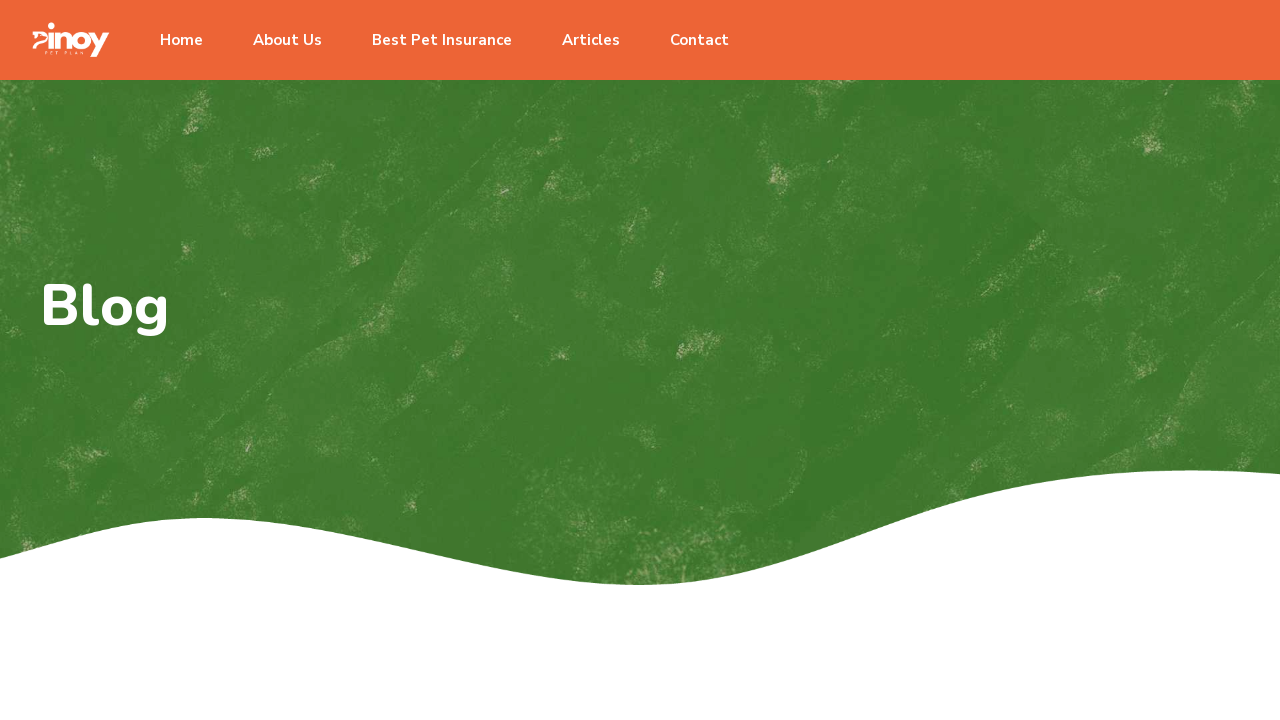

Main content heading 'Pet Grooming 101' became visible
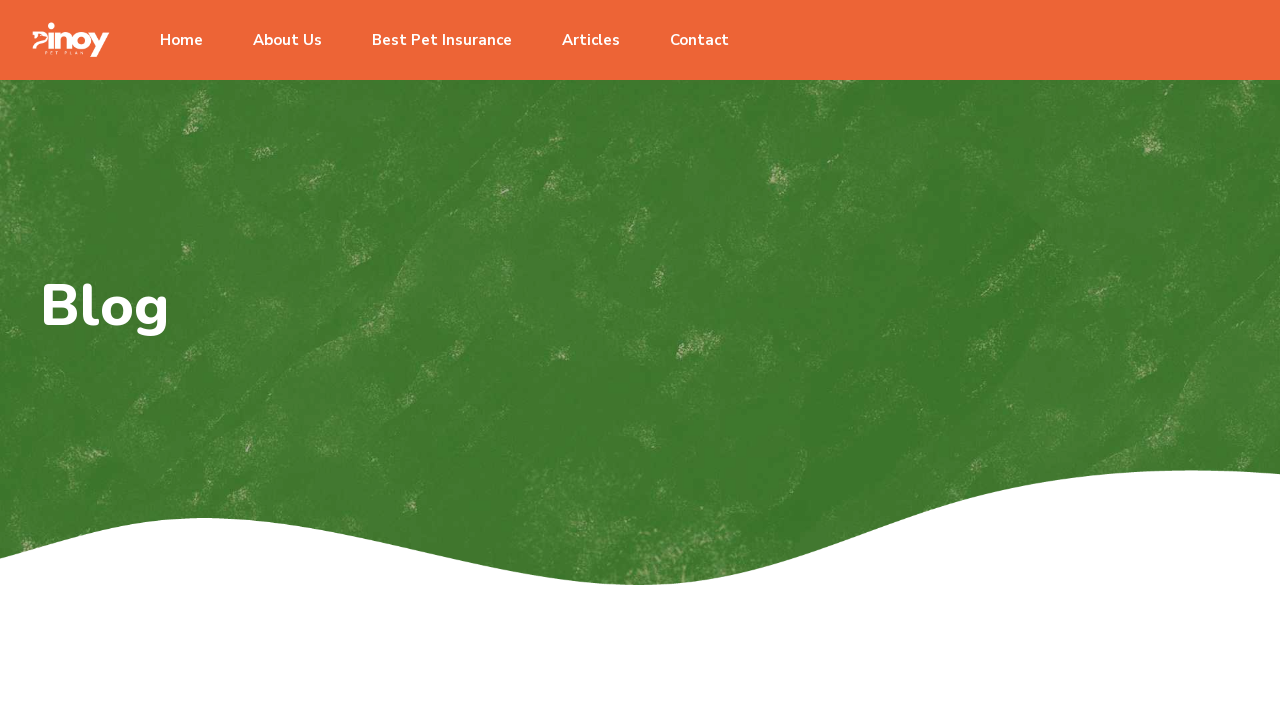

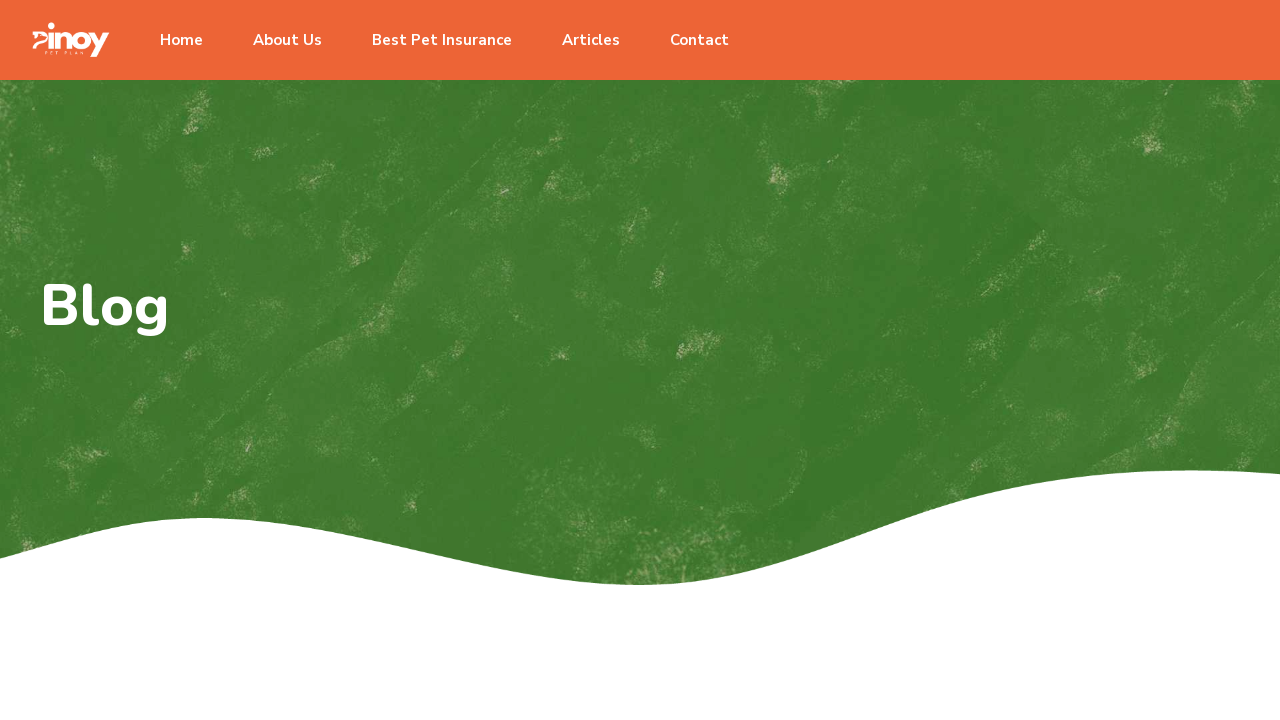